Tests switching between multiple browser windows using a more robust approach by storing the original window handle, clicking a link to open a new window, and explicitly finding the new window by comparing handles.

Starting URL: http://the-internet.herokuapp.com/windows

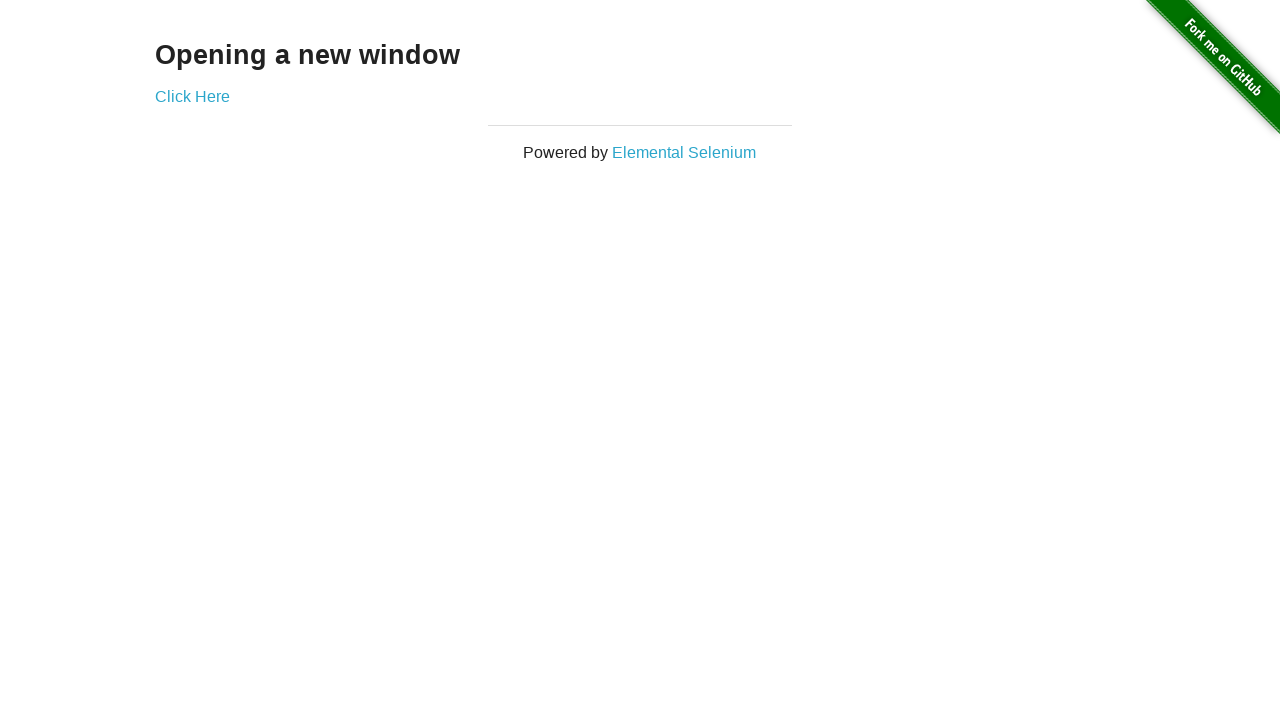

Stored reference to the first page
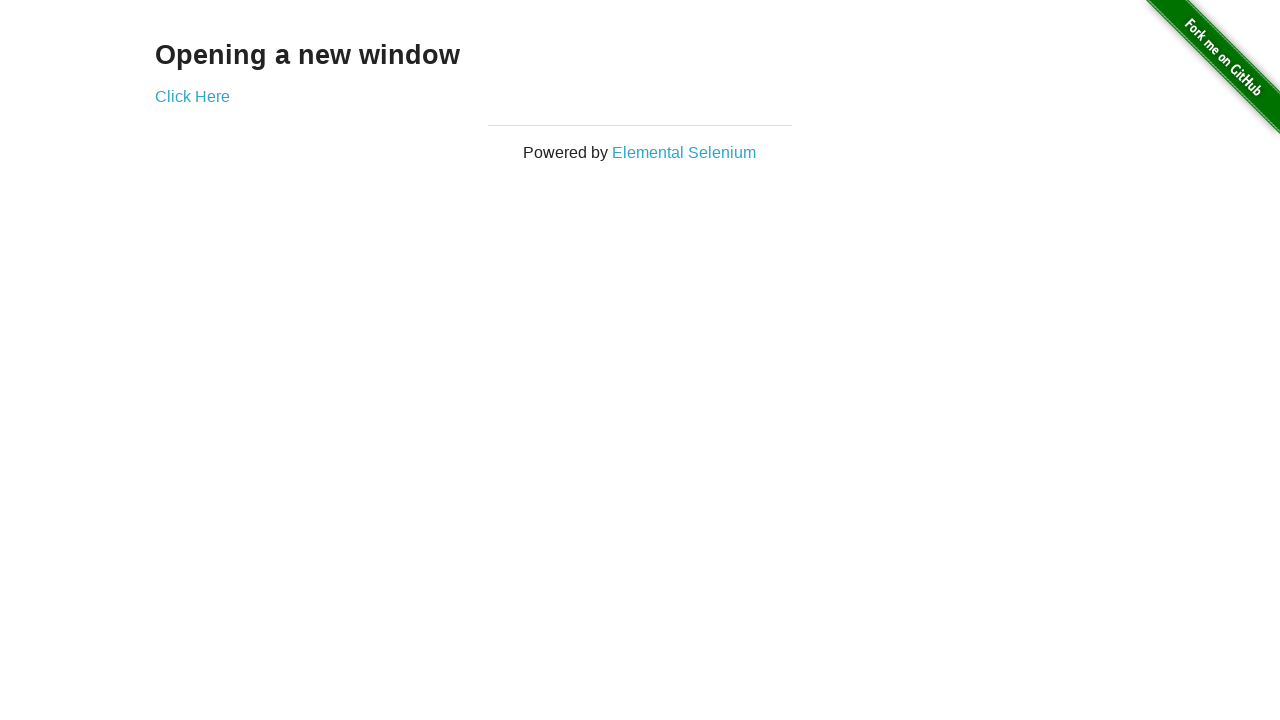

Clicked link to open new window at (192, 96) on .example a
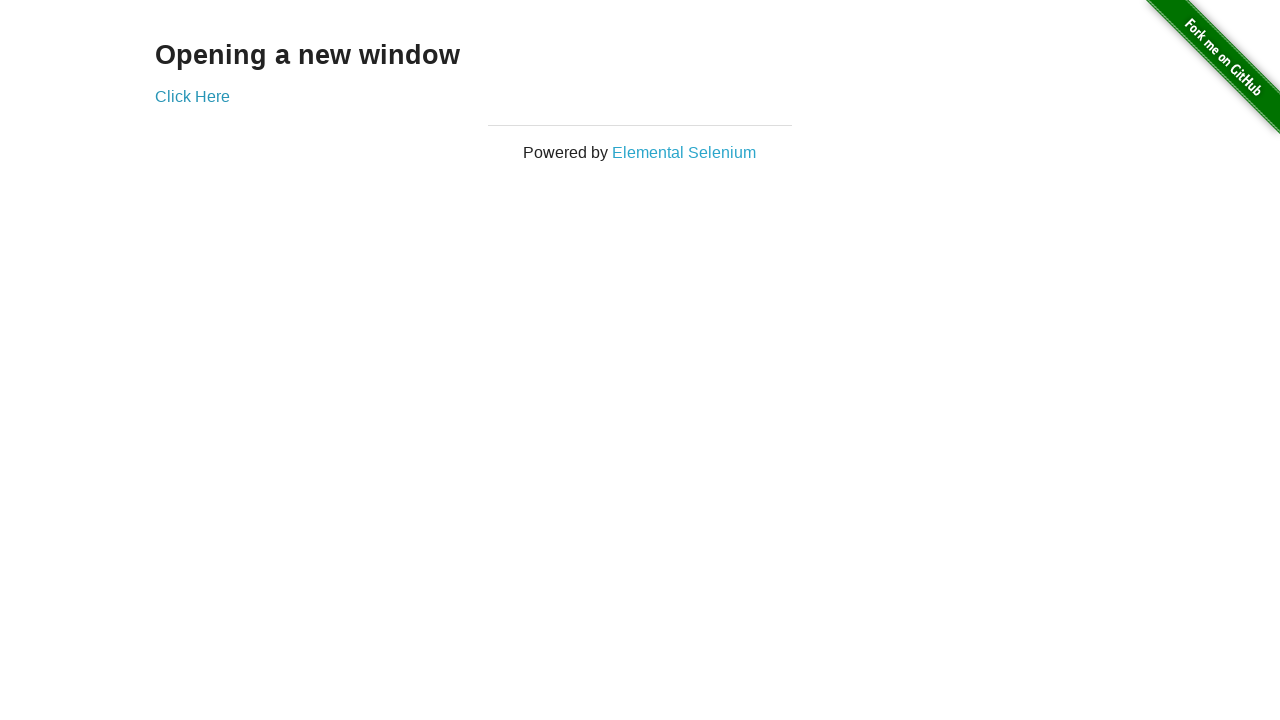

Obtained reference to the new page/window
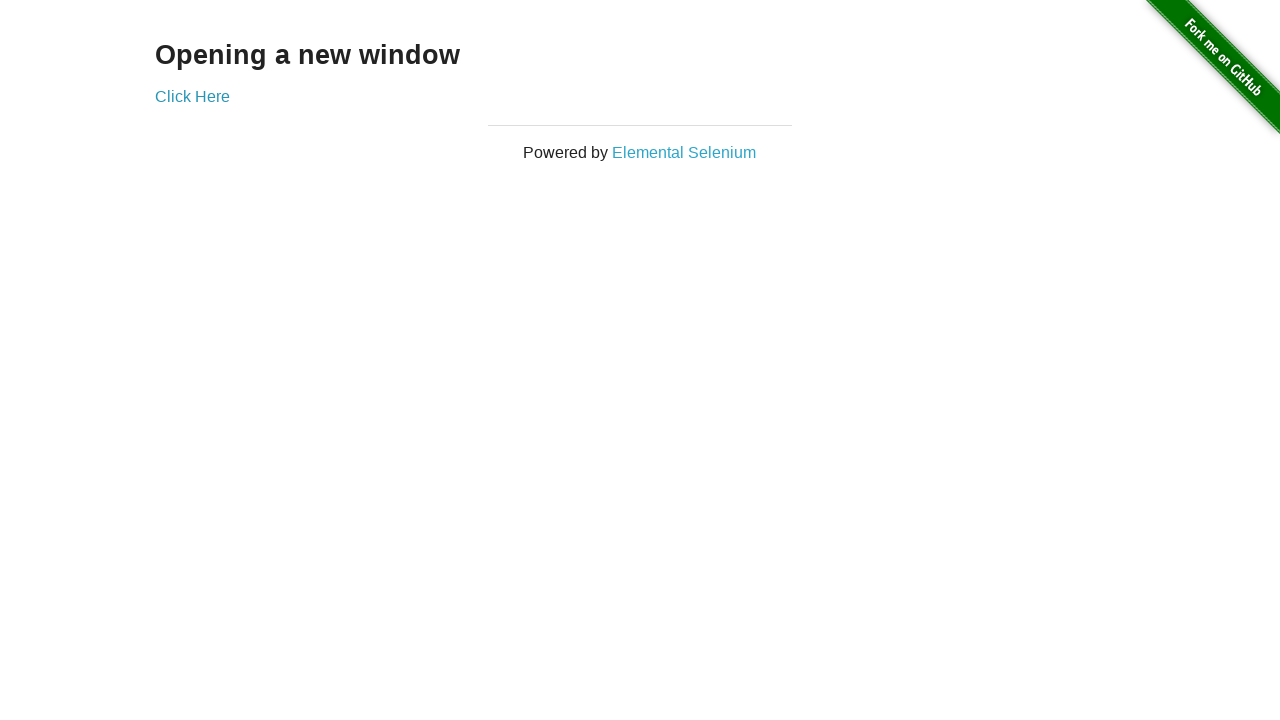

Verified first window title is not 'New Window'
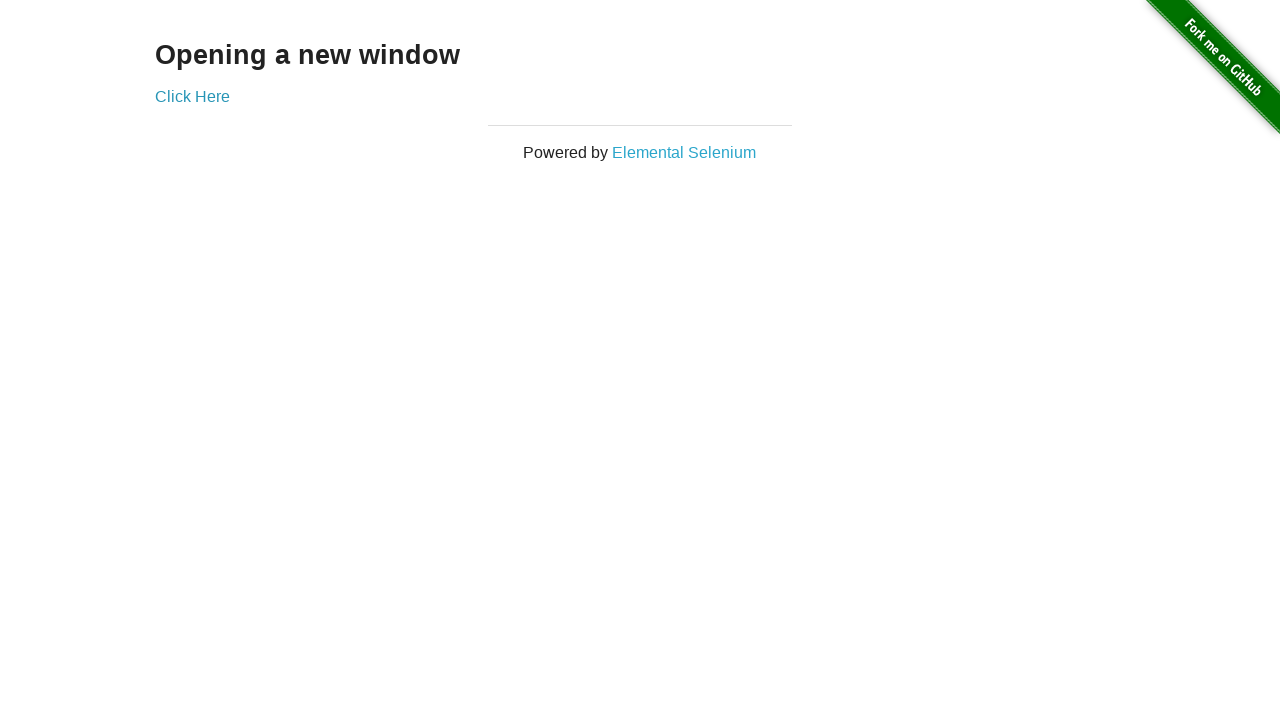

Second window loaded completely
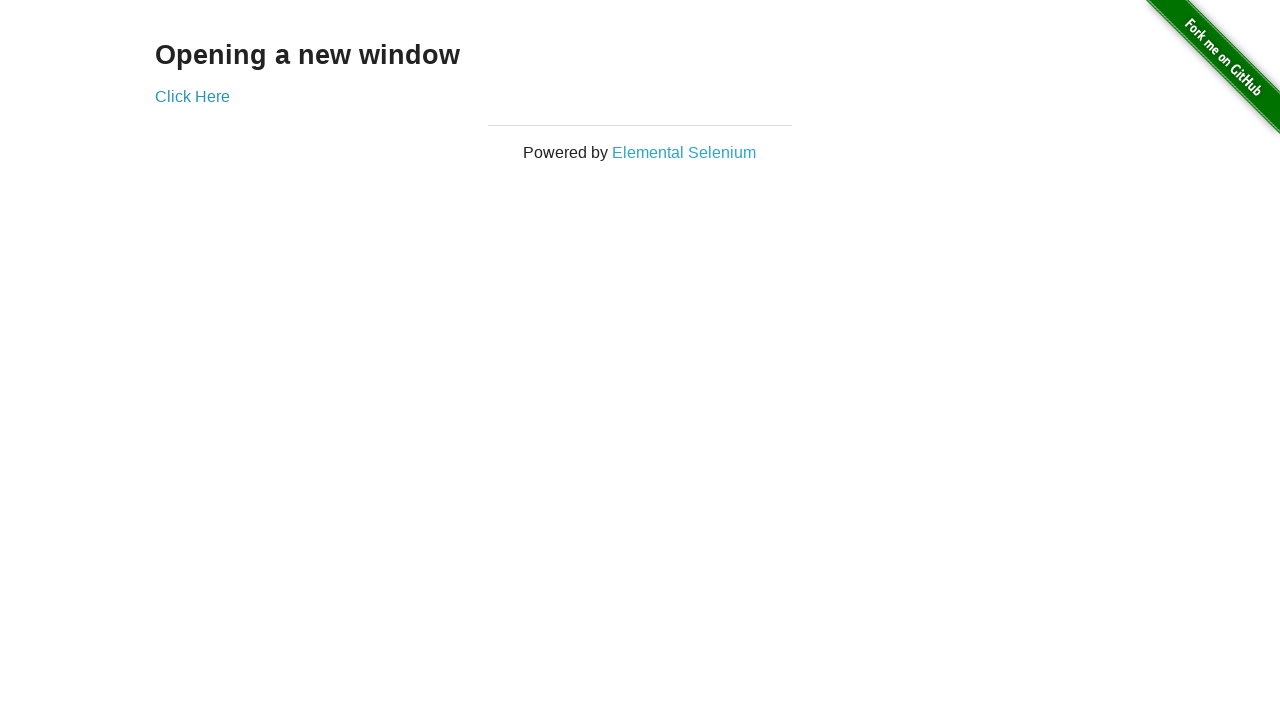

Verified second window title is 'New Window'
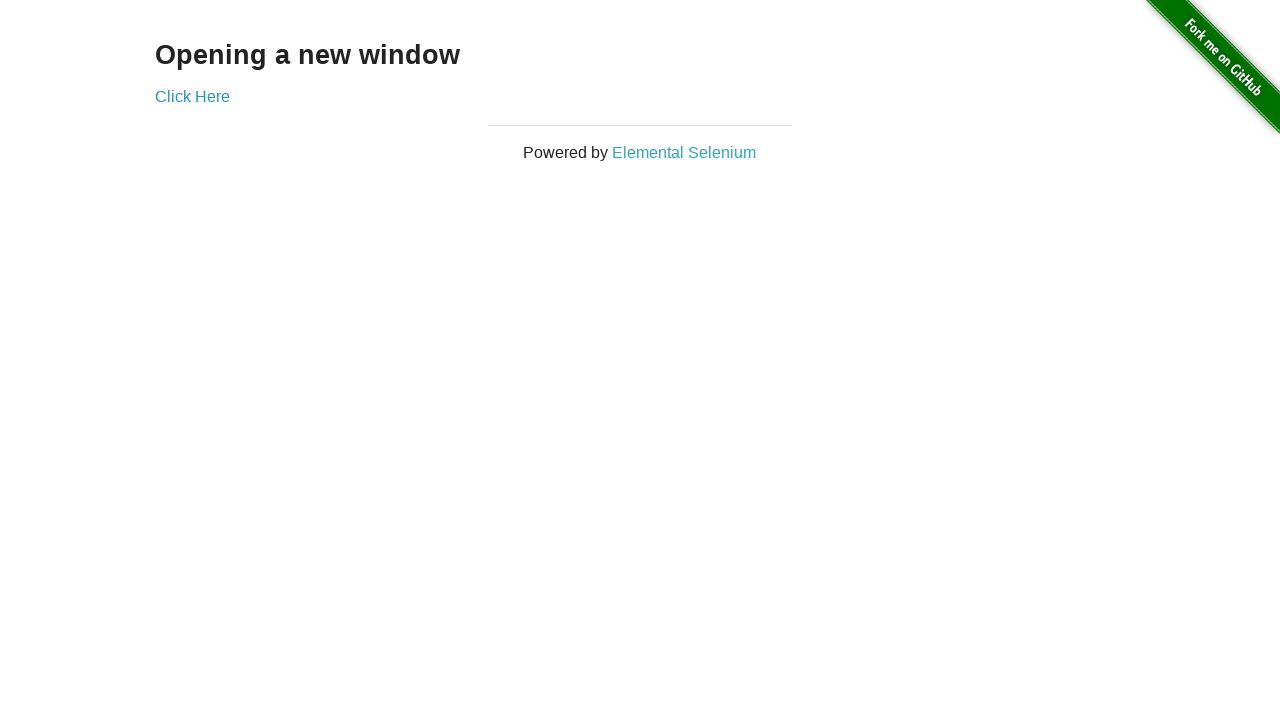

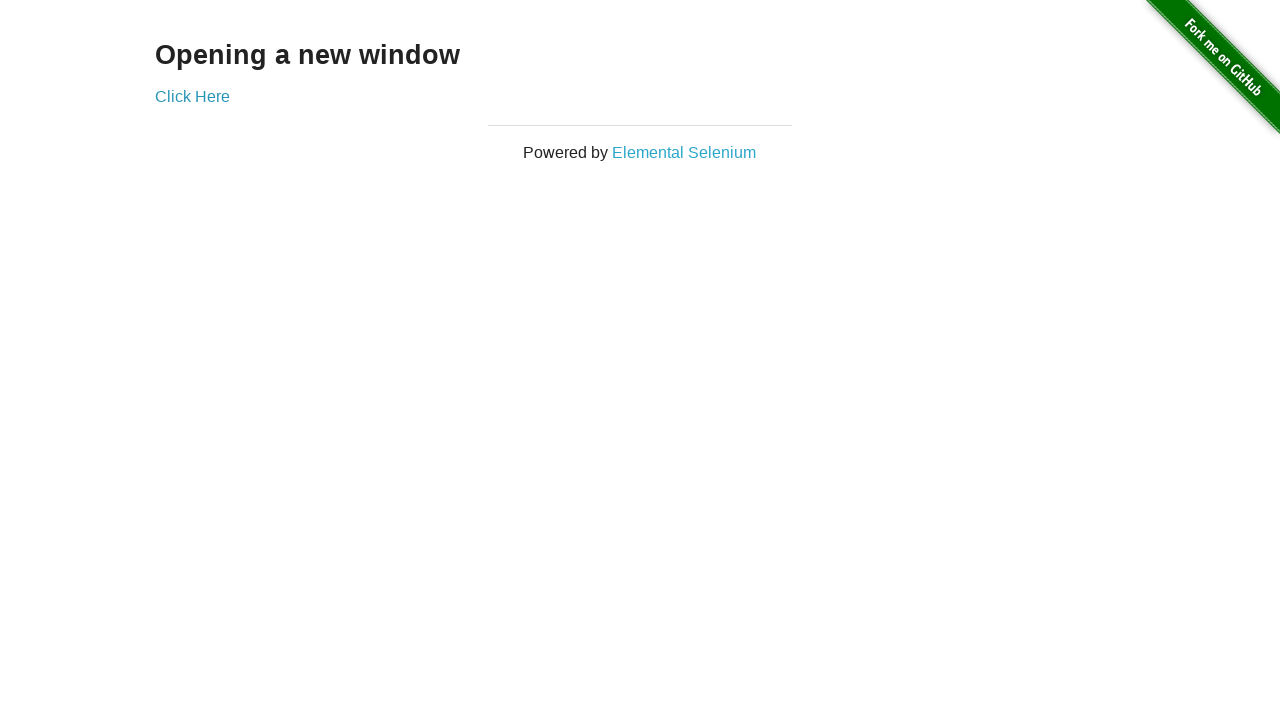